Deletes the second record from the web table by clicking the delete button

Starting URL: https://demoqa.com/webtables

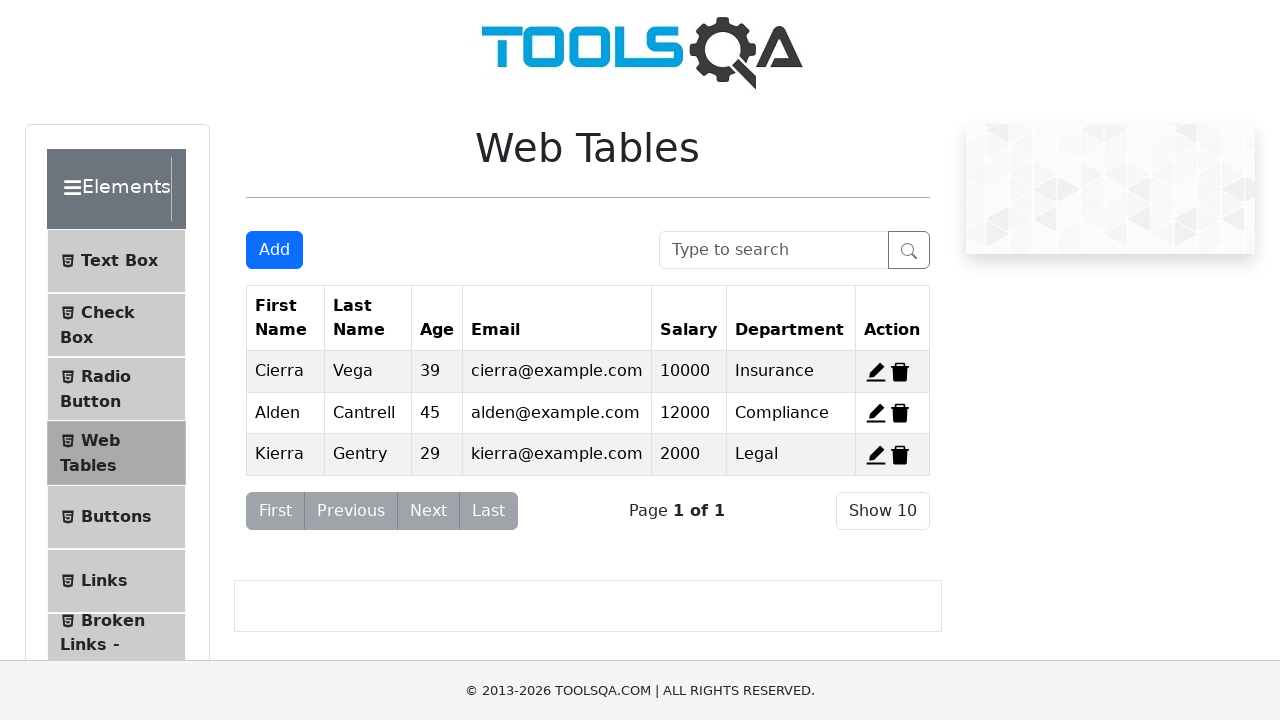

Navigated to https://demoqa.com/webtables
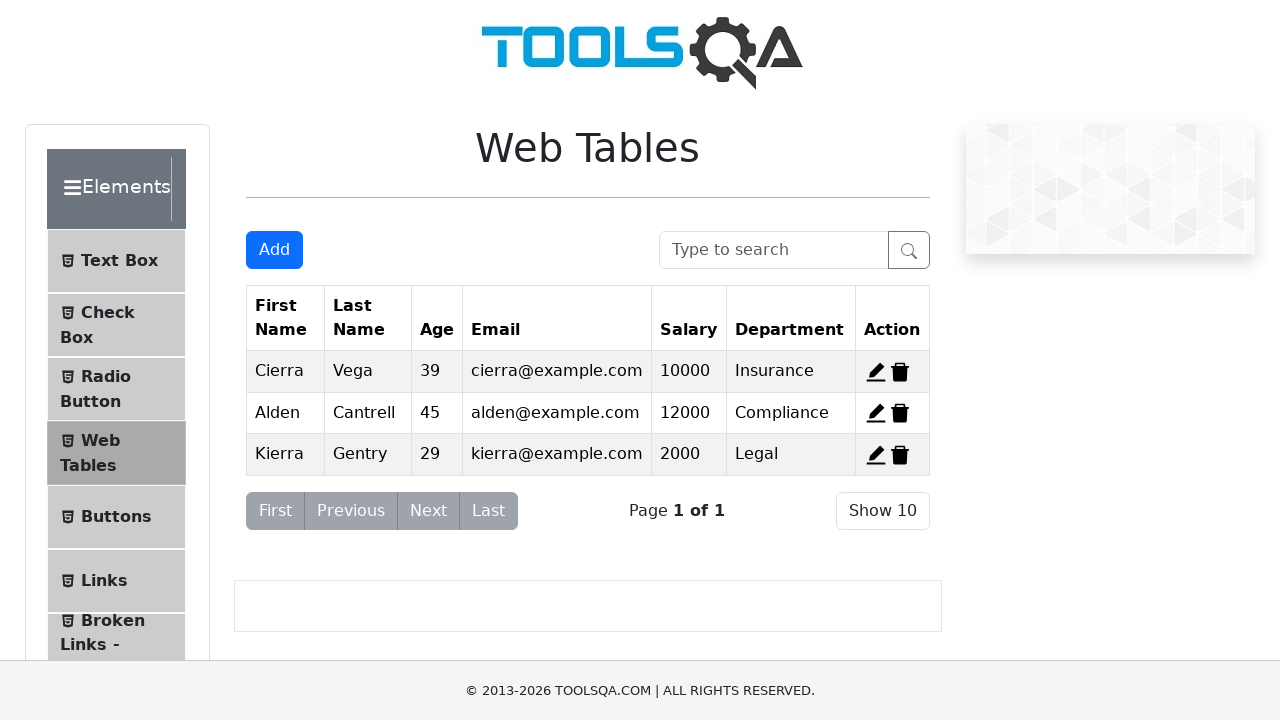

Clicked delete button for the second record at (900, 413) on xpath=//*[@id='delete-record-2']
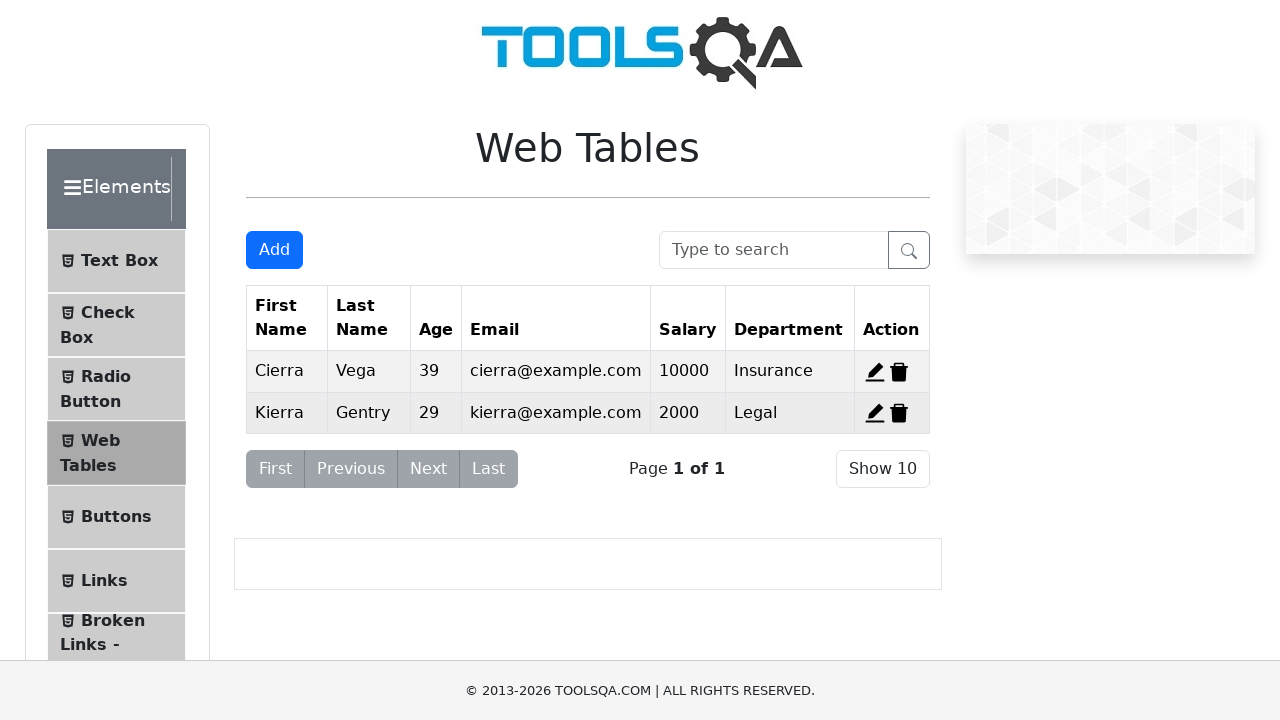

Waited for deletion to complete
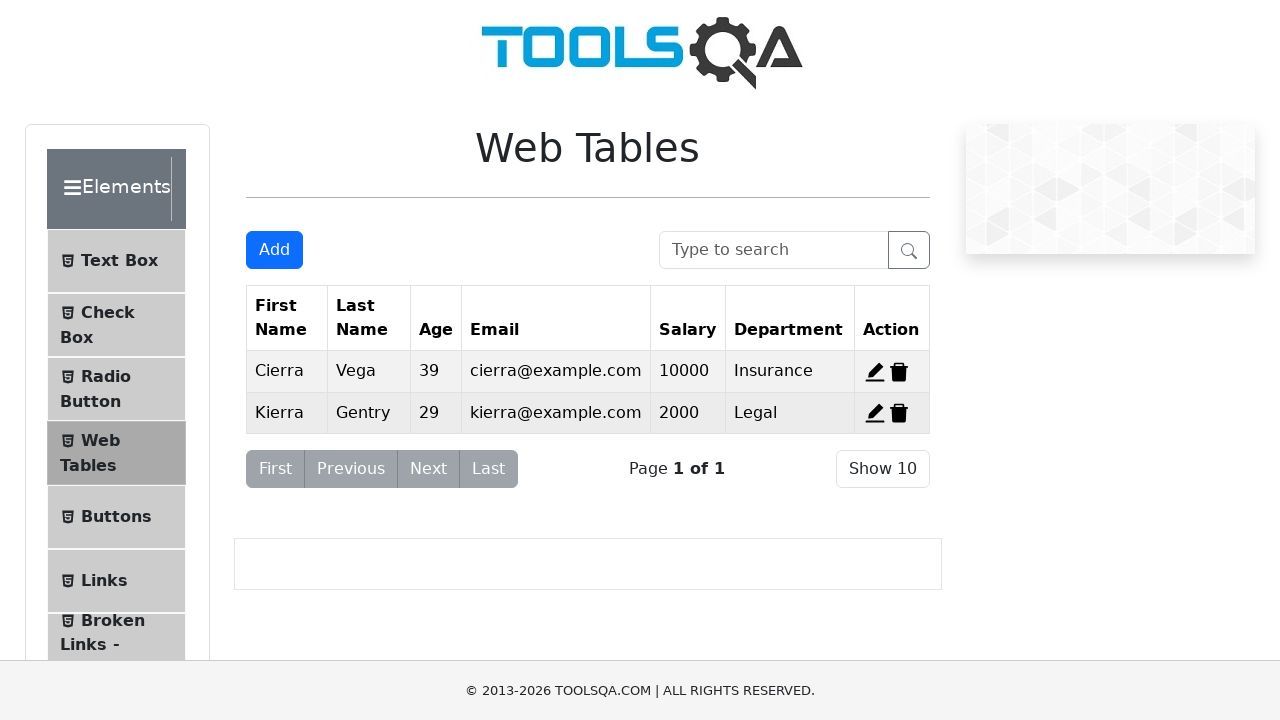

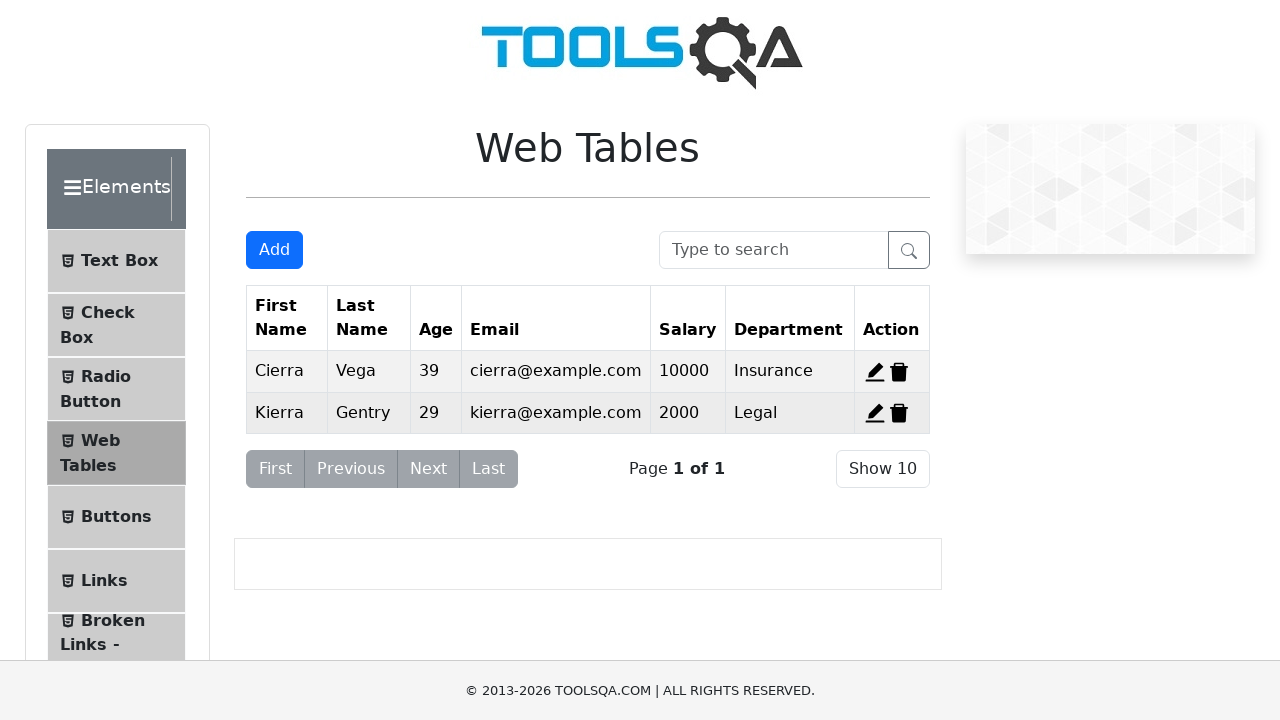